Tests navigating through all navbar links by collecting link IDs from the navigation bar and clicking each one while scrolling down the page.

Starting URL: https://www.formula1.com

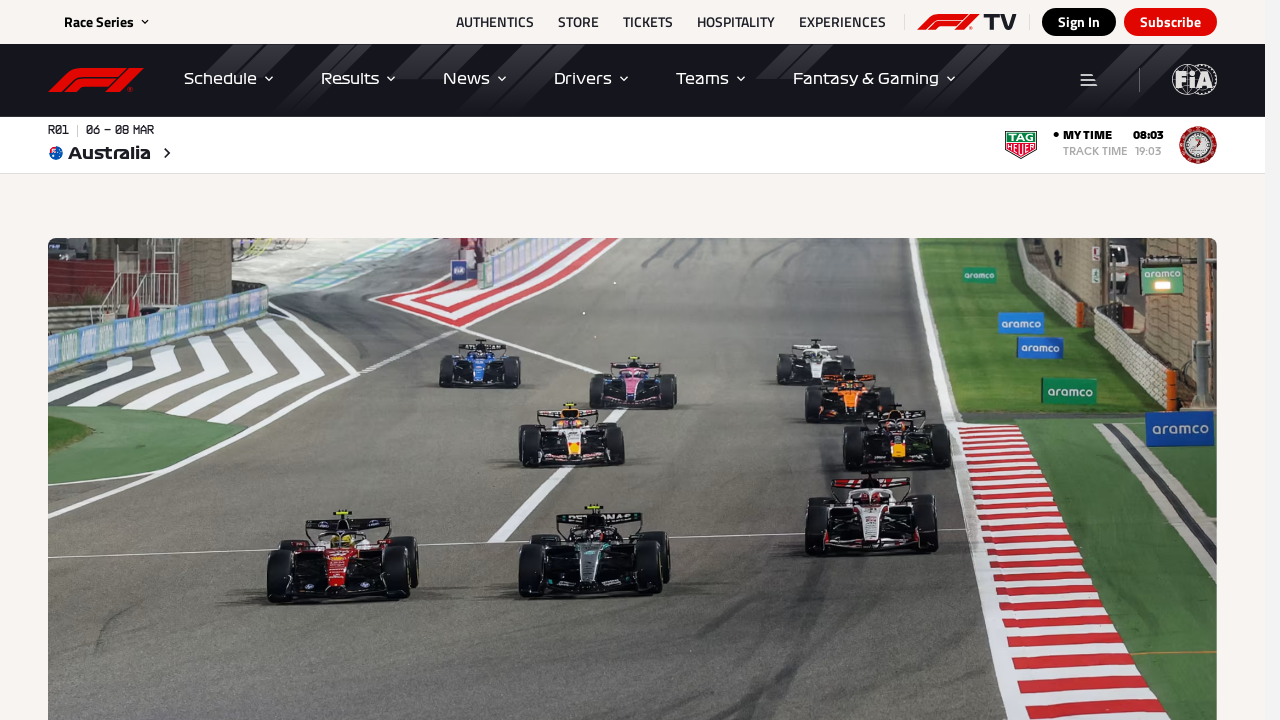

Located navbar ul element
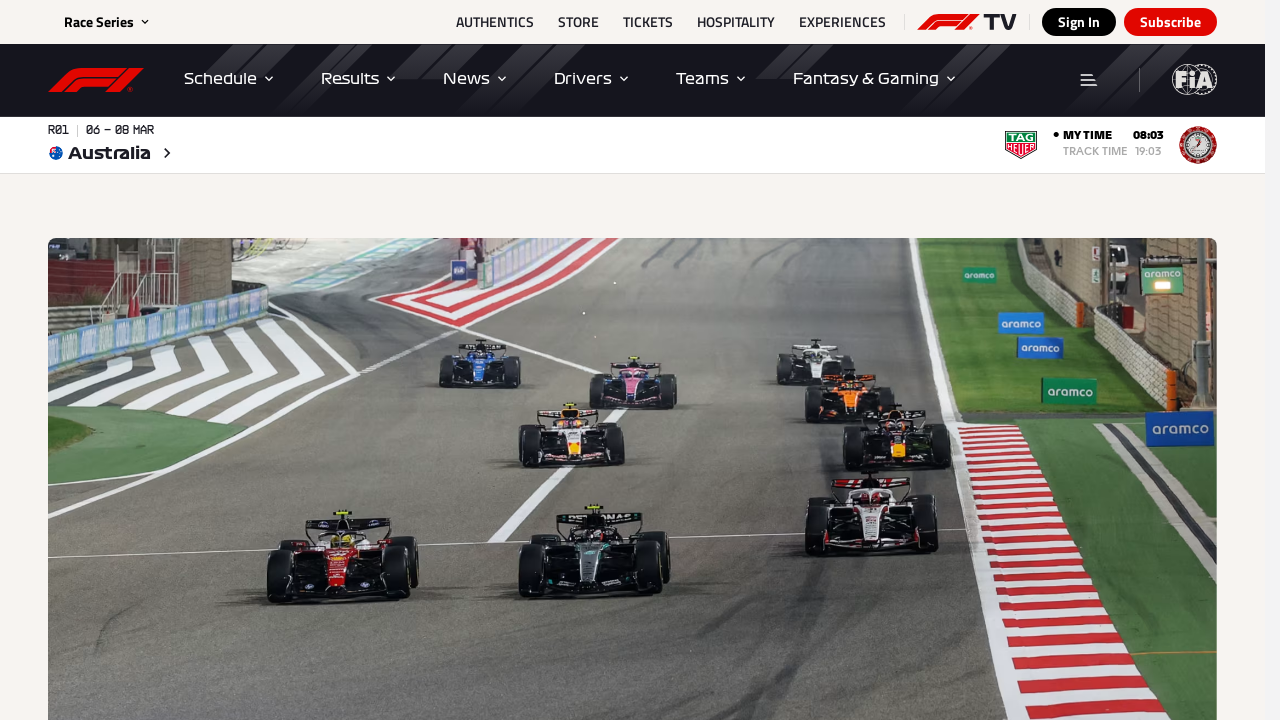

Retrieved all navbar list items
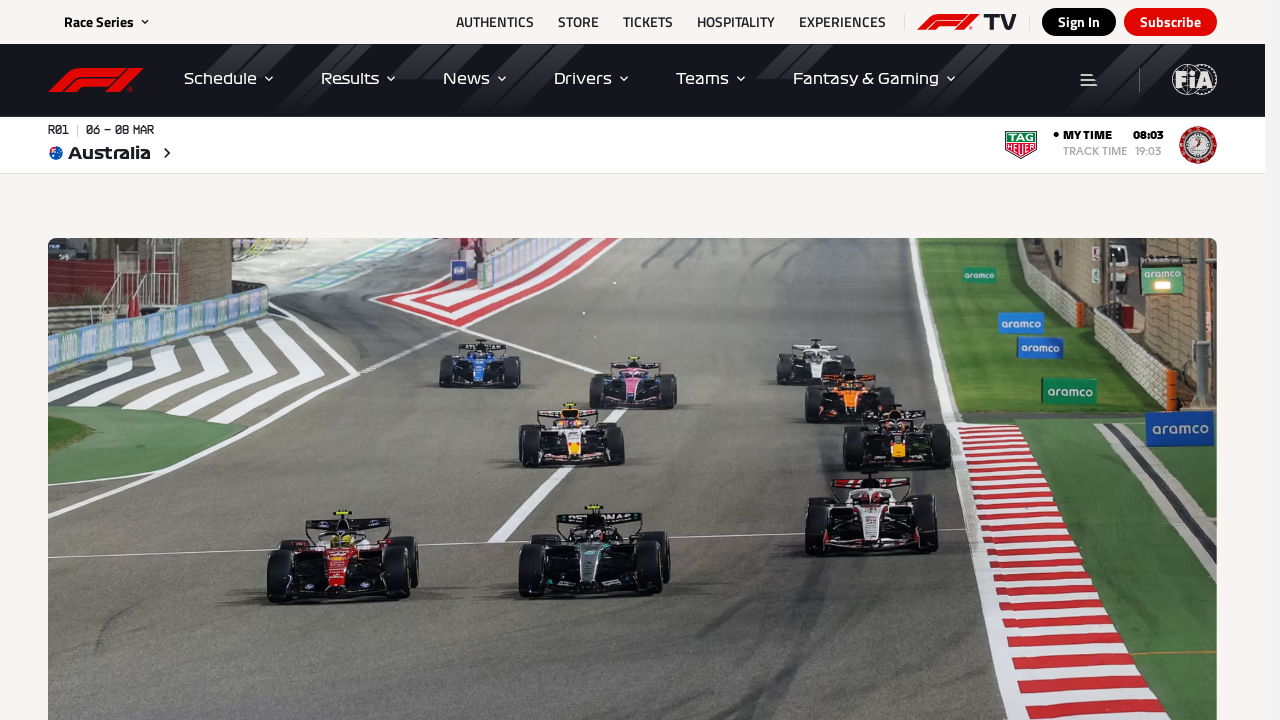

Collected 0 navbar link IDs
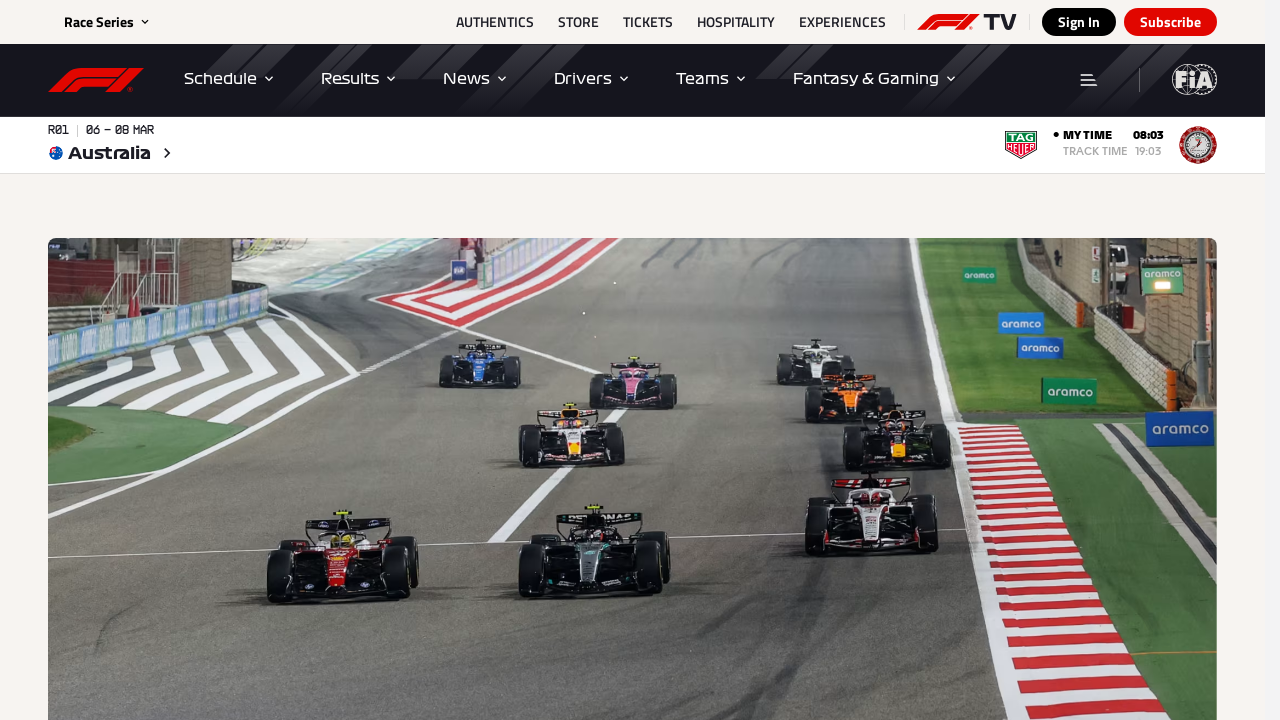

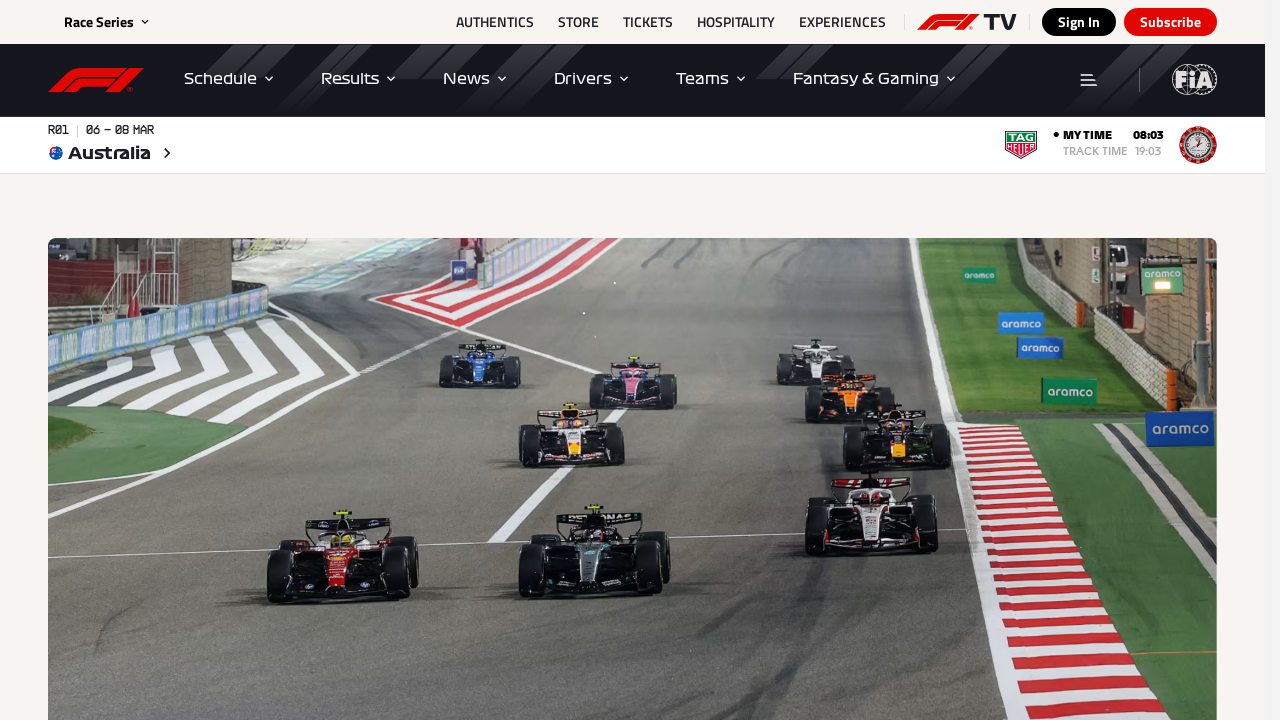